Tests marking all todo items as completed using the toggle all checkbox

Starting URL: https://demo.playwright.dev/todomvc

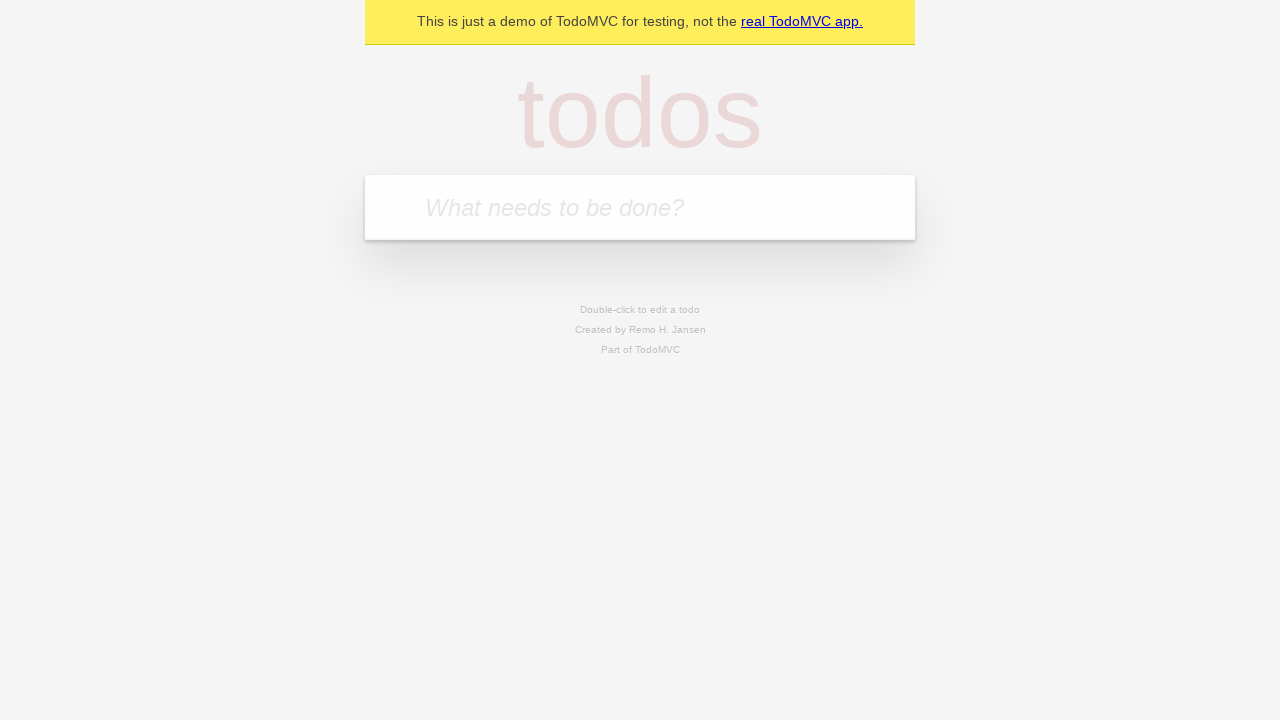

Filled todo input with 'buy some cheese' on internal:attr=[placeholder="What needs to be done?"i]
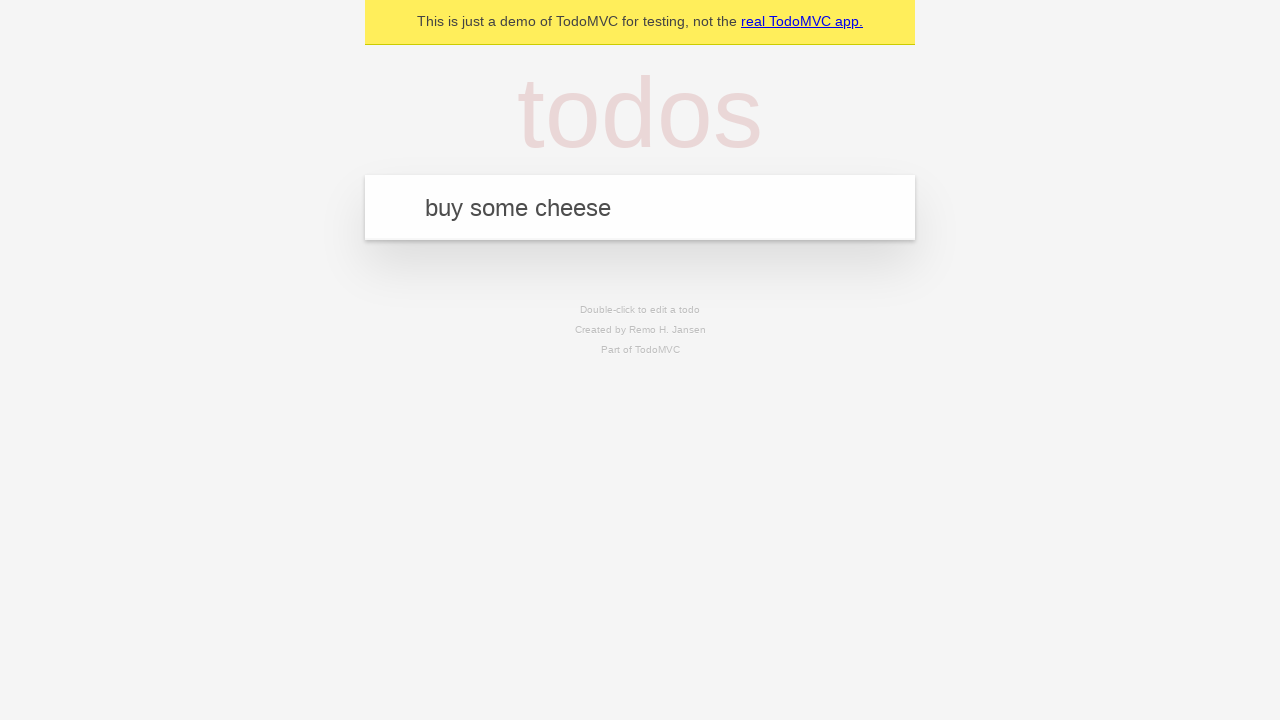

Pressed Enter to add first todo item on internal:attr=[placeholder="What needs to be done?"i]
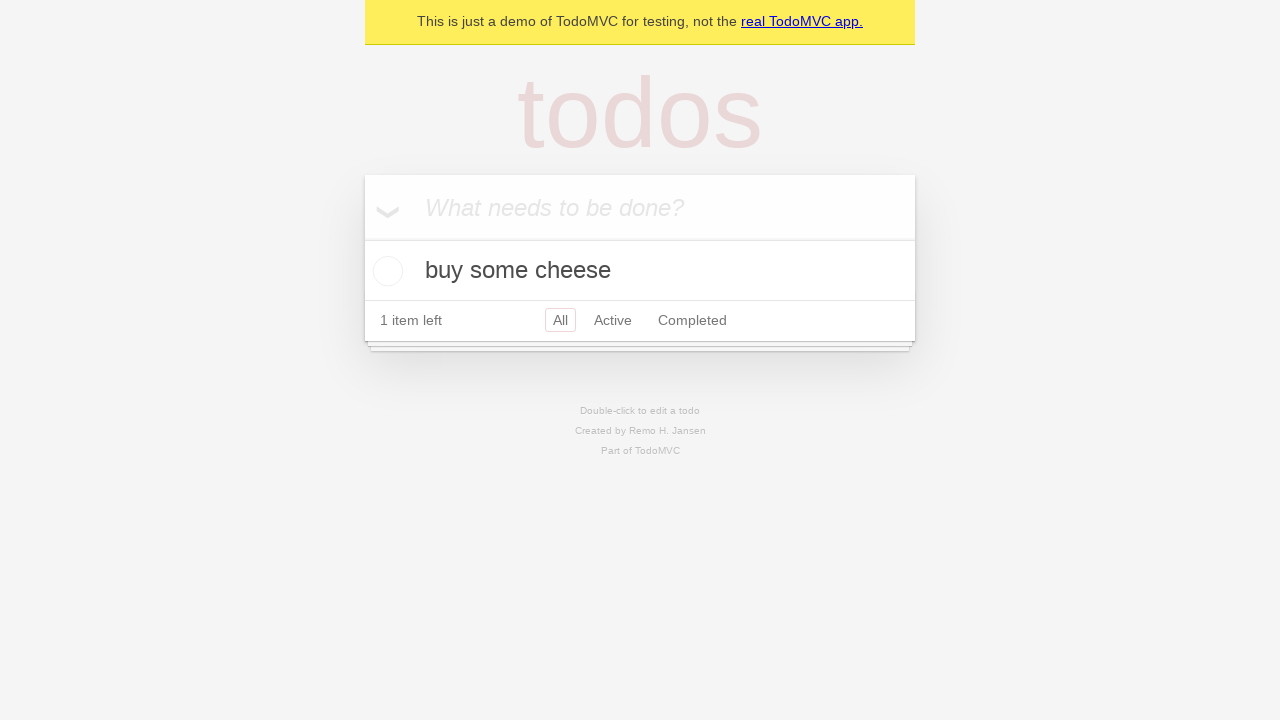

Filled todo input with 'feed the cat' on internal:attr=[placeholder="What needs to be done?"i]
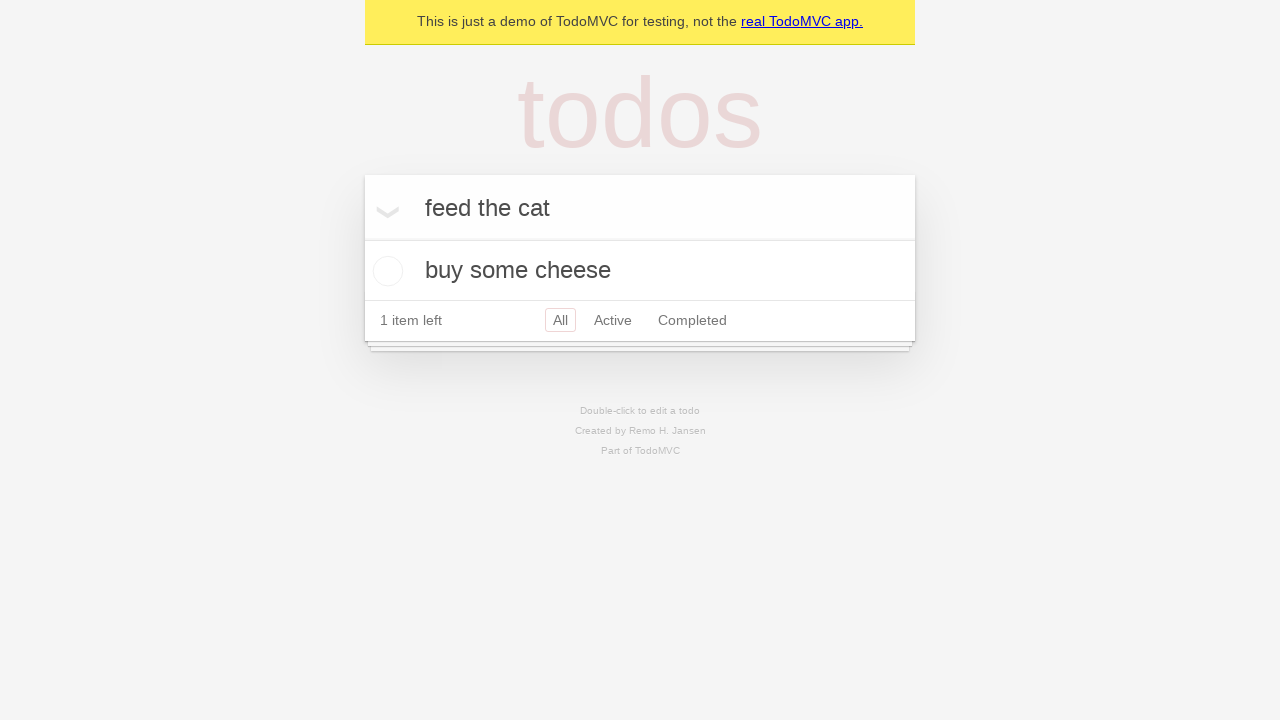

Pressed Enter to add second todo item on internal:attr=[placeholder="What needs to be done?"i]
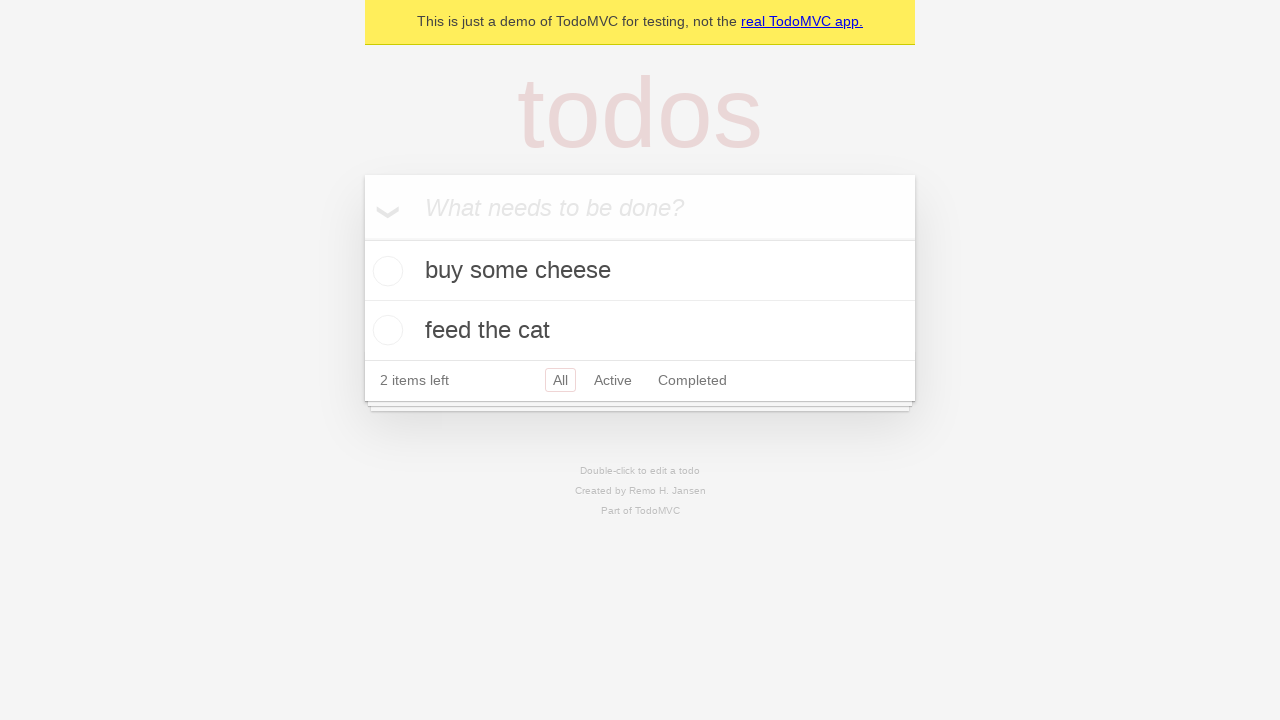

Filled todo input with 'book a doctors appointment' on internal:attr=[placeholder="What needs to be done?"i]
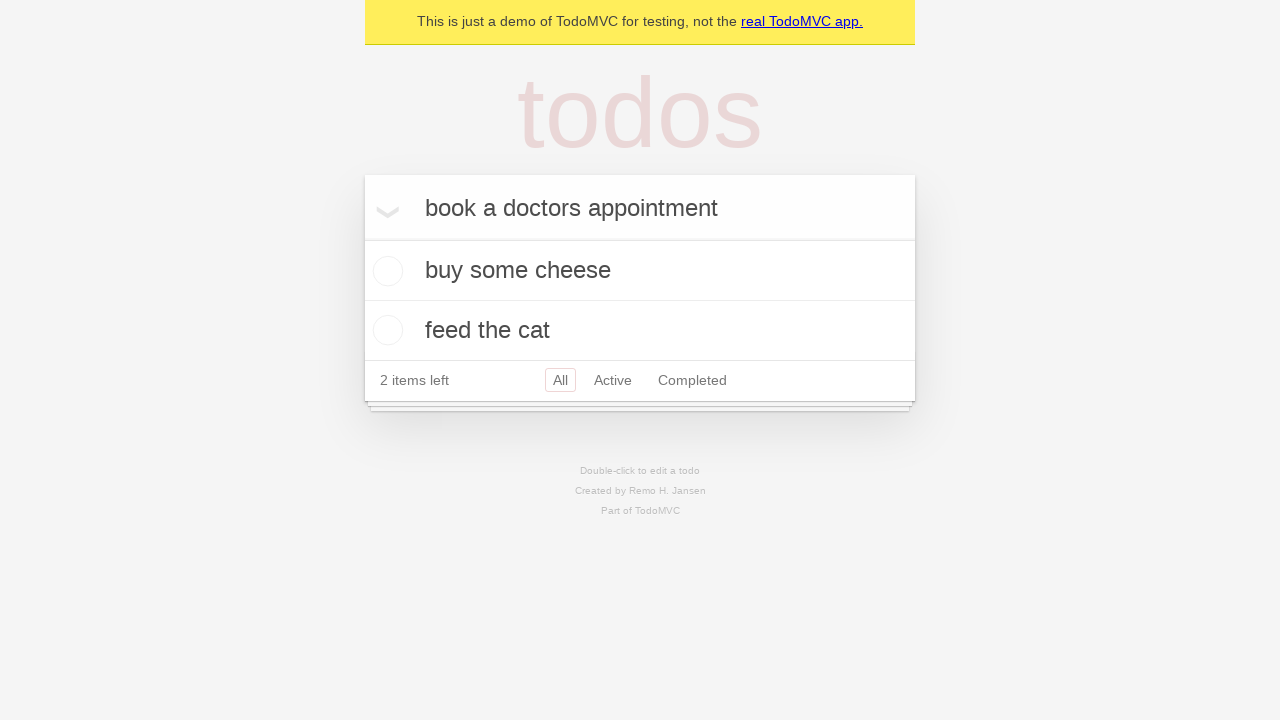

Pressed Enter to add third todo item on internal:attr=[placeholder="What needs to be done?"i]
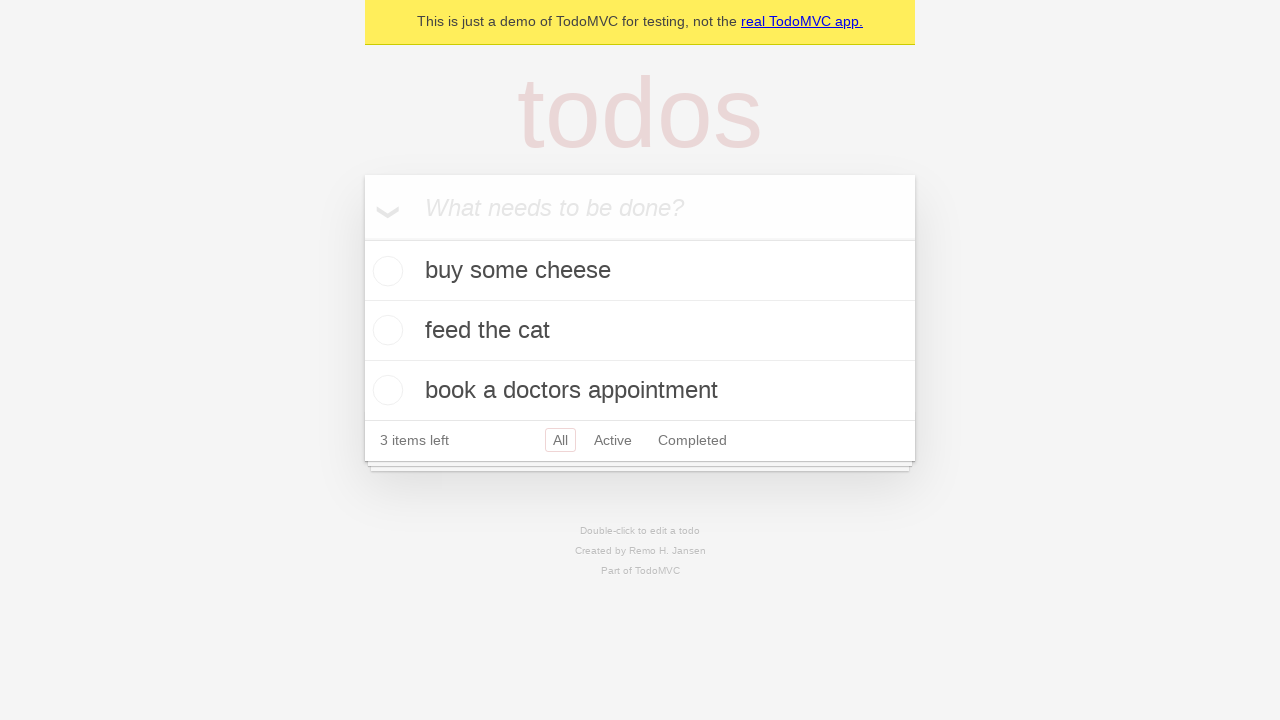

Clicked 'Mark all as complete' checkbox to mark all items as completed at (362, 238) on internal:label="Mark all as complete"i
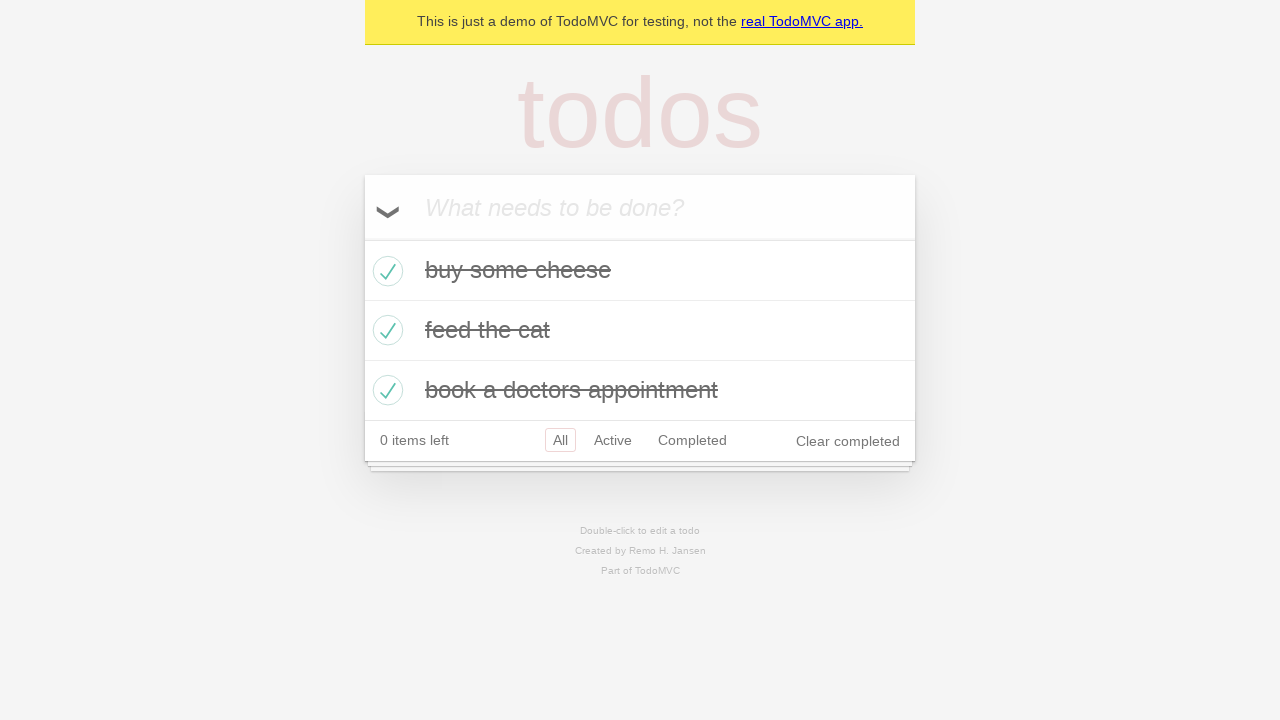

Waited for all todo items to be marked as complete
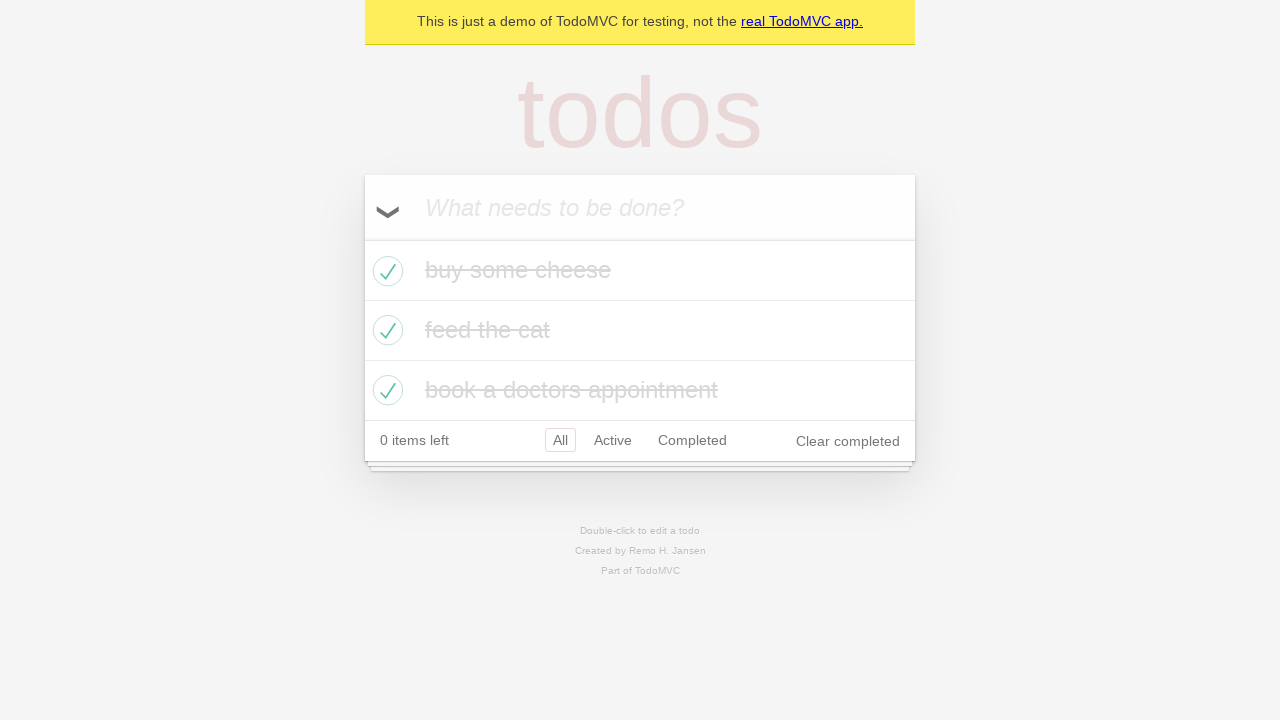

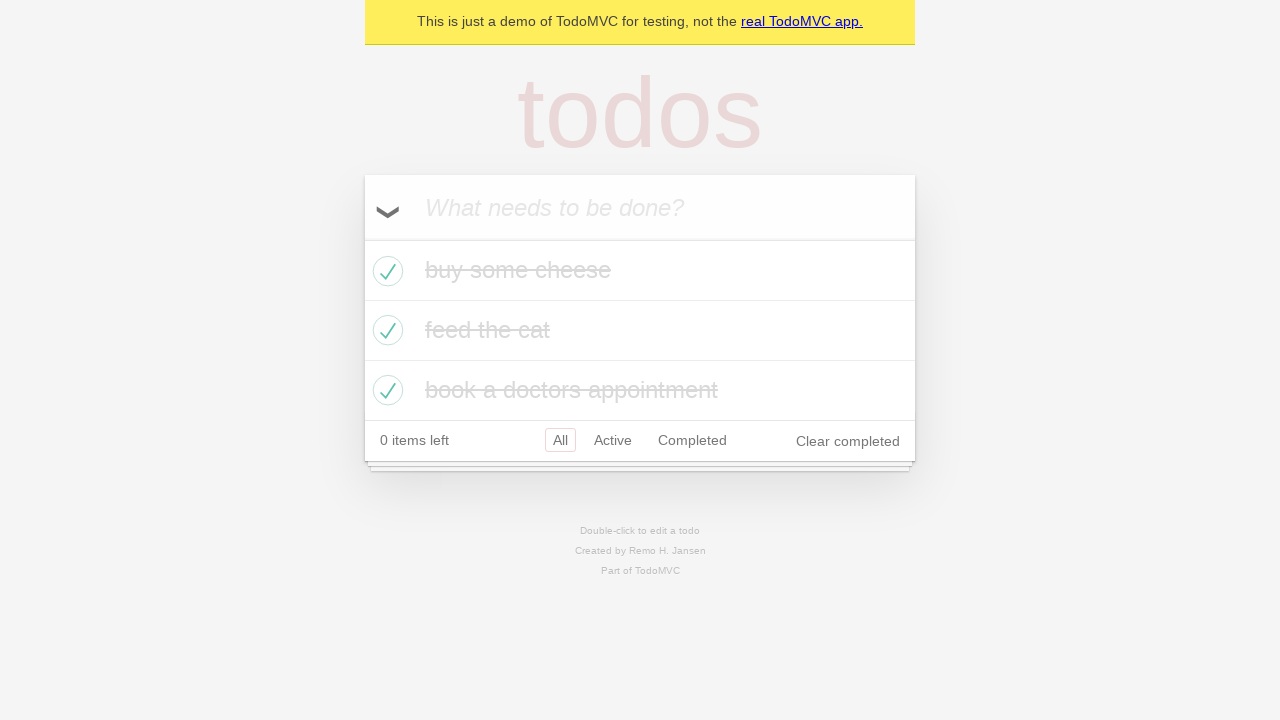